Tests navigating to eCommerce Website Development under Retail and Ecommerce

Starting URL: https://www.tranktechnologies.com/

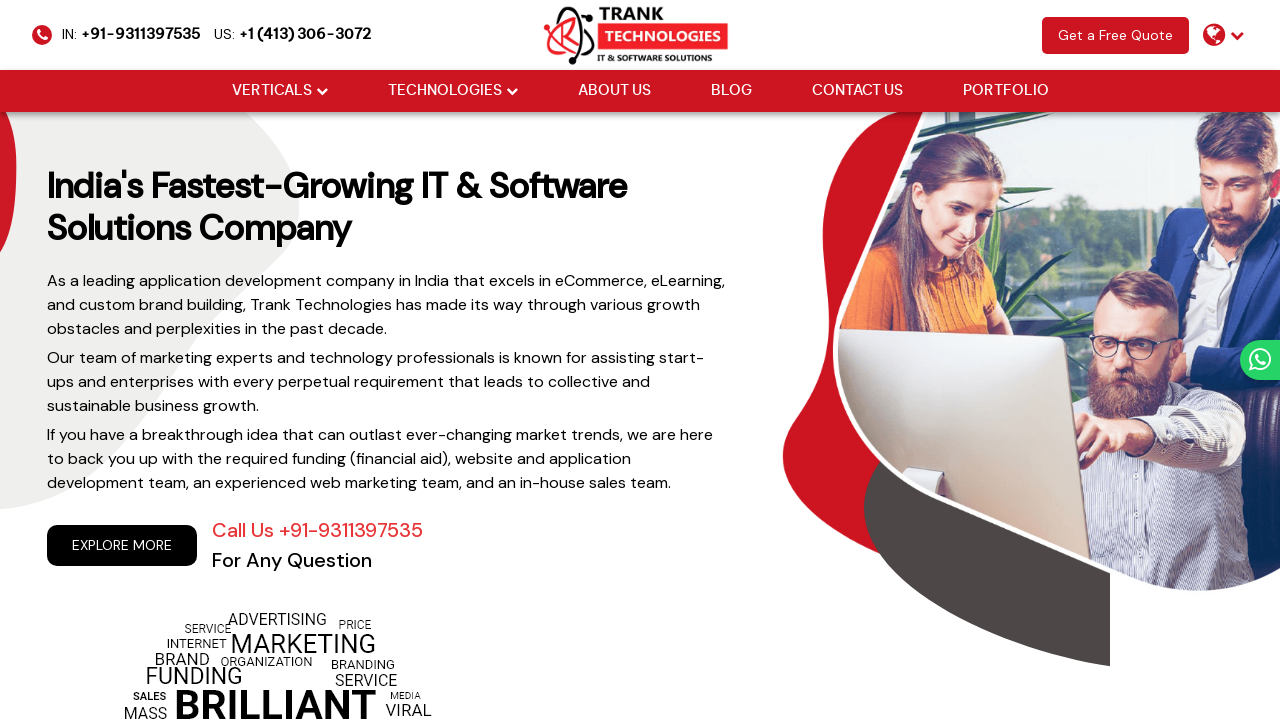

Clicked Verticals dropdown menu at (280, 91) on (//li[@class='drop_down'])[1]
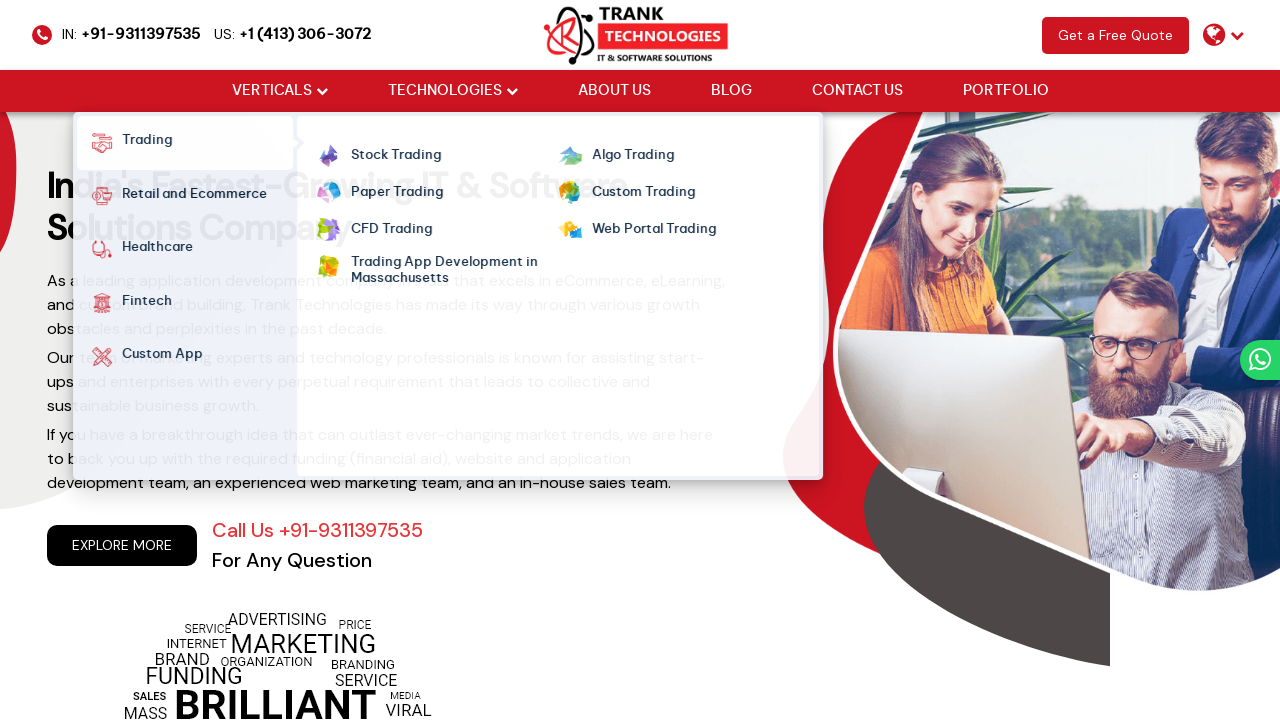

Hovered over Retail and Ecommerce option at (193, 196) on xpath=//strong[normalize-space()='Retail and Ecommerce']
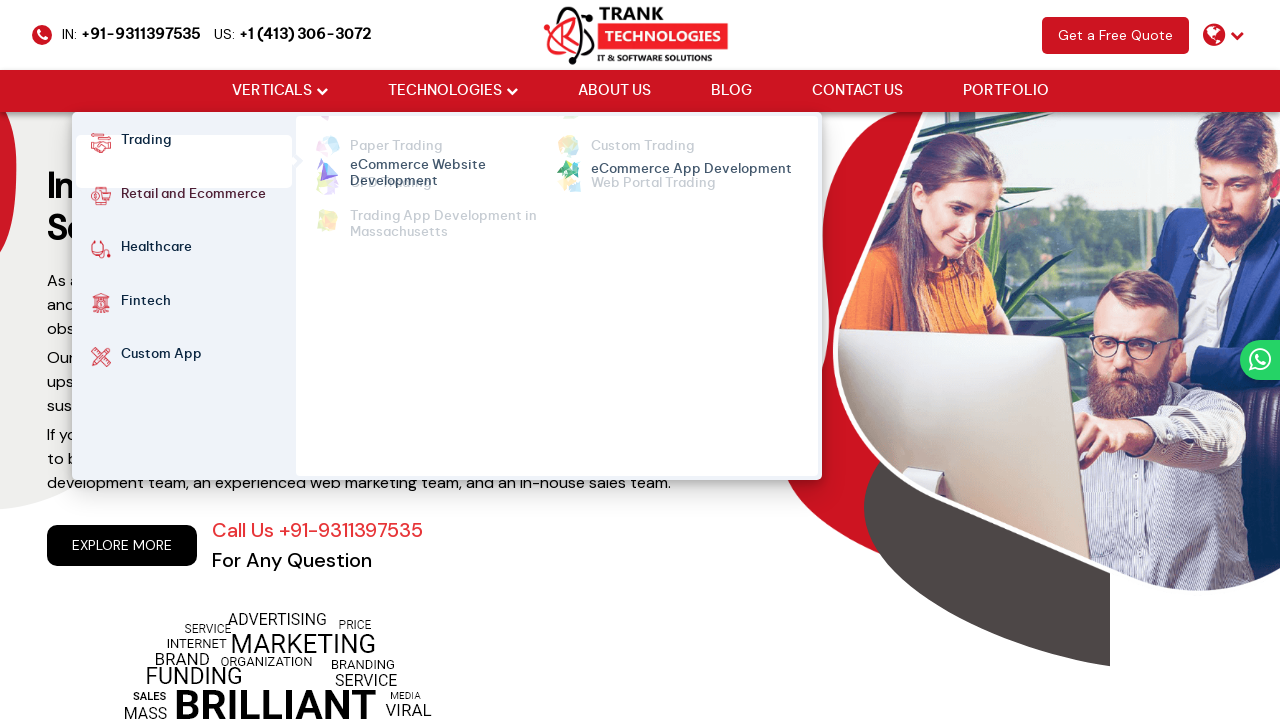

Clicked eCommerce Website Development link at (453, 160) on xpath=//ul[@class='cm-flex cm-flex-wrap']//a[normalize-space()='eCommerce Websit
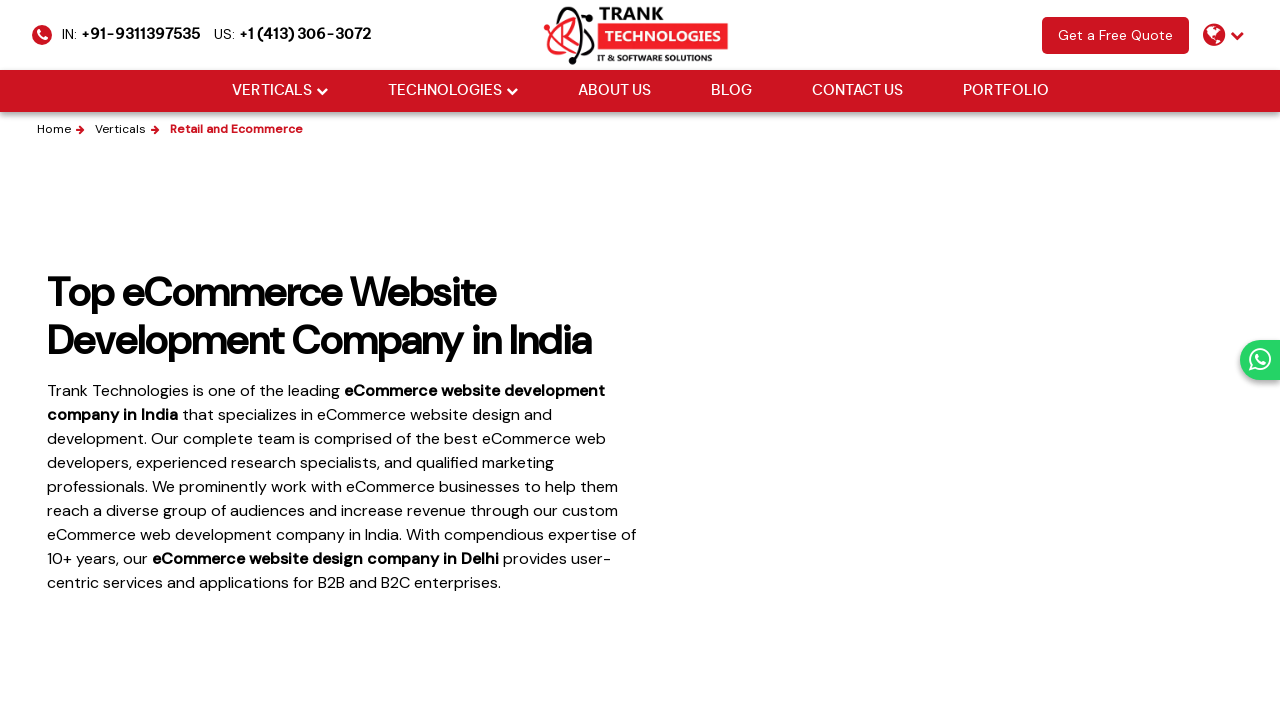

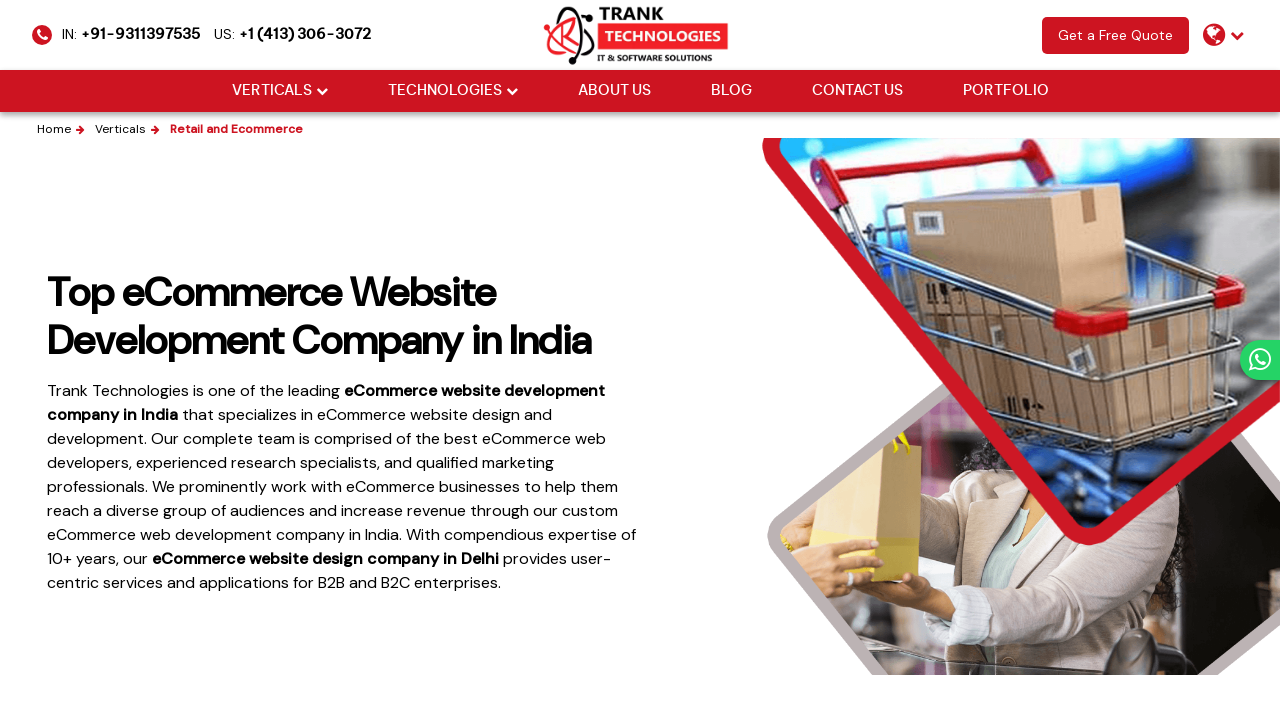